Tests marking individual items as complete by creating two todos and checking their toggle boxes.

Starting URL: https://demo.playwright.dev/todomvc

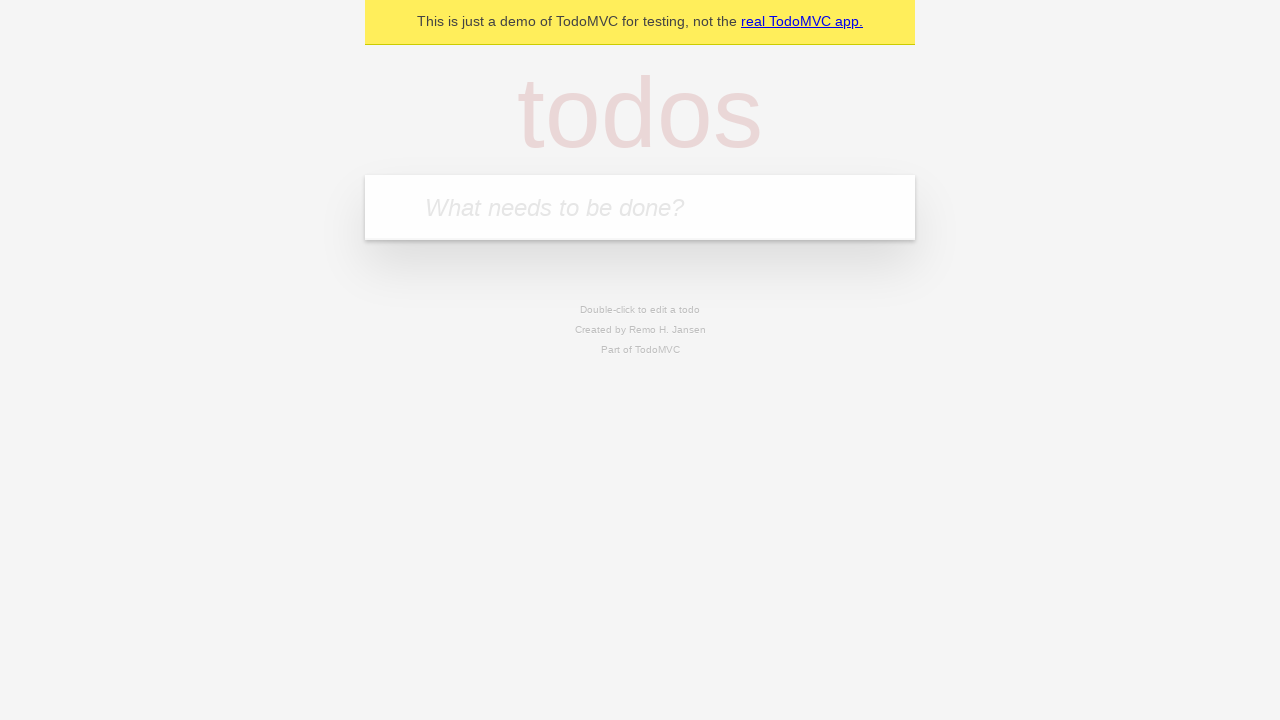

Filled new todo input with 'buy some cheese' on .new-todo
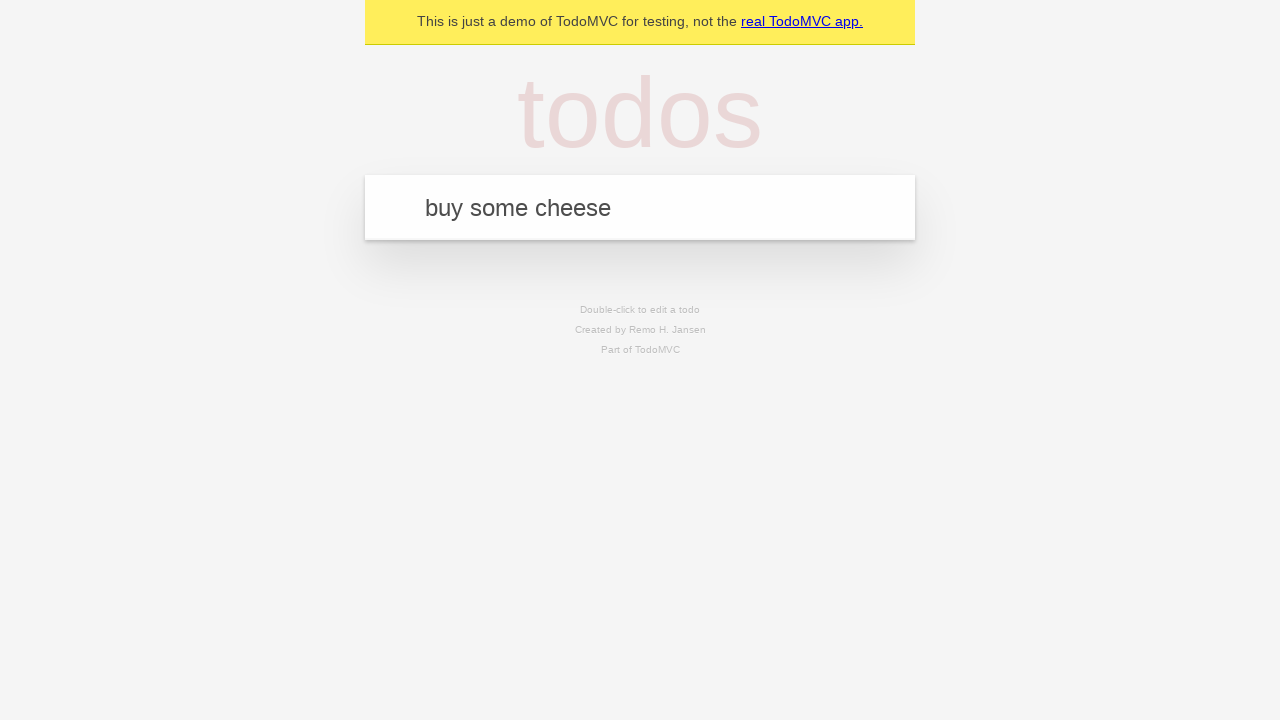

Pressed Enter to create first todo on .new-todo
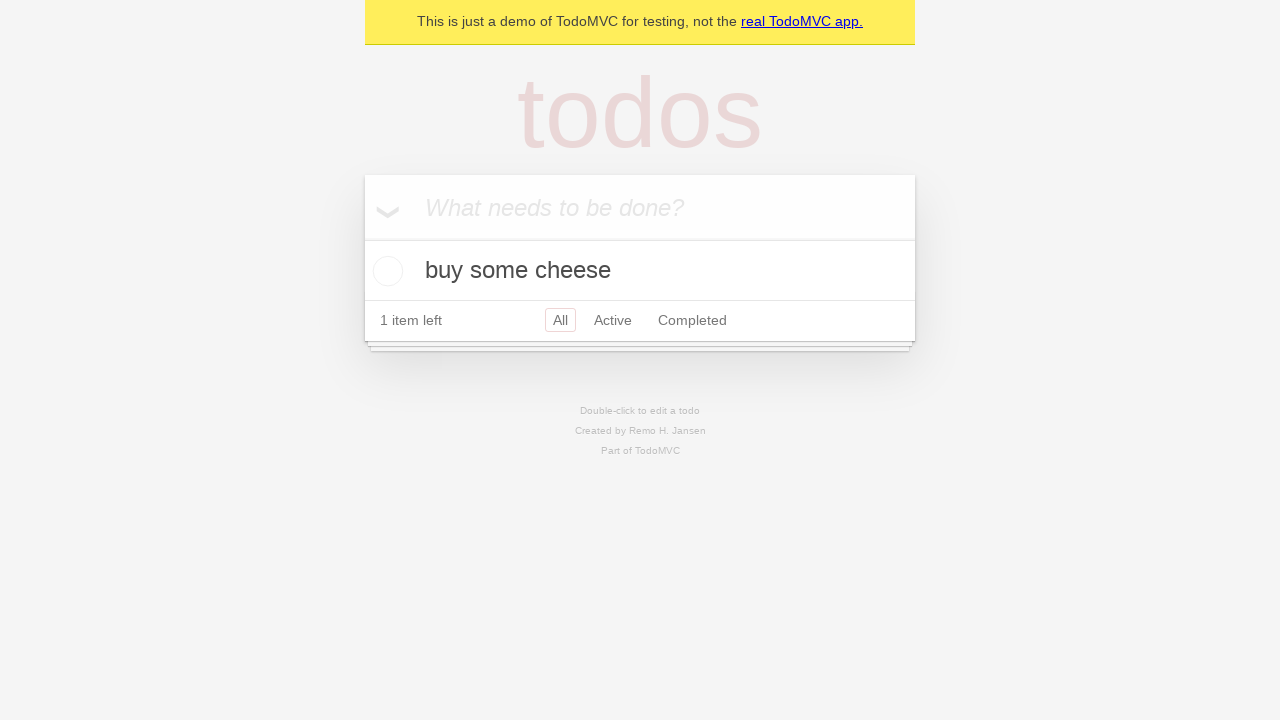

Filled new todo input with 'feed the cat' on .new-todo
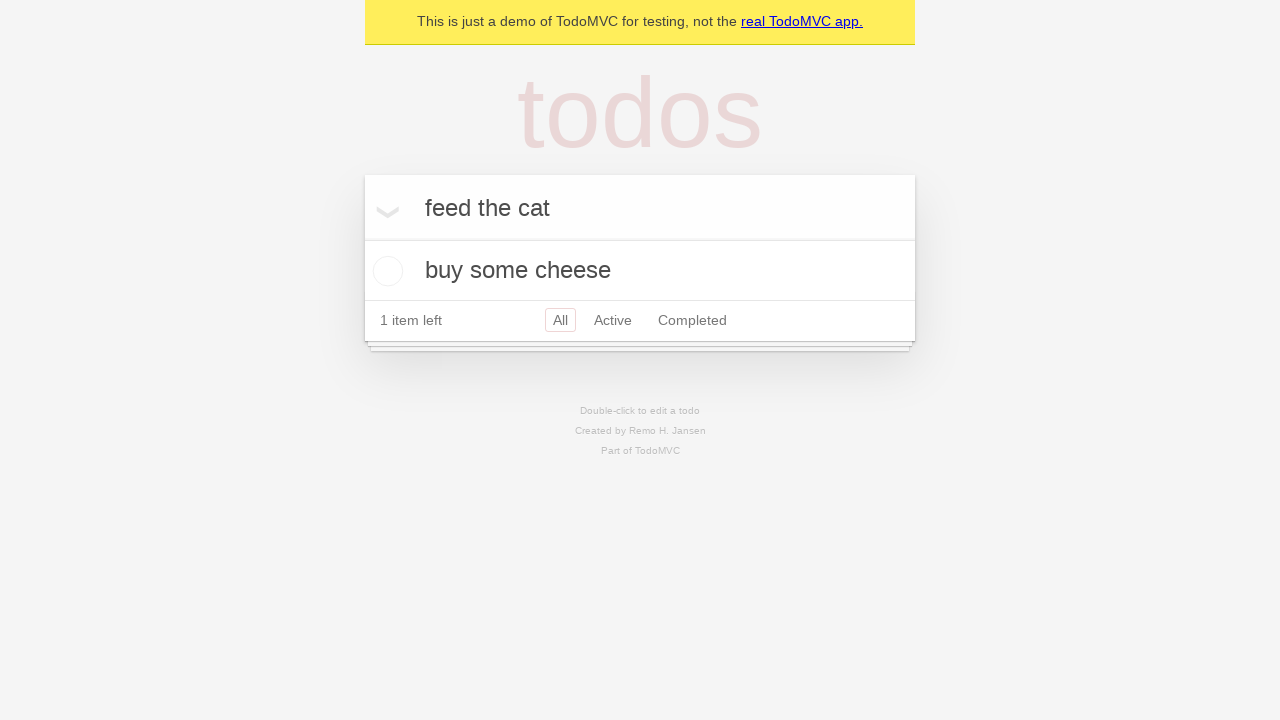

Pressed Enter to create second todo on .new-todo
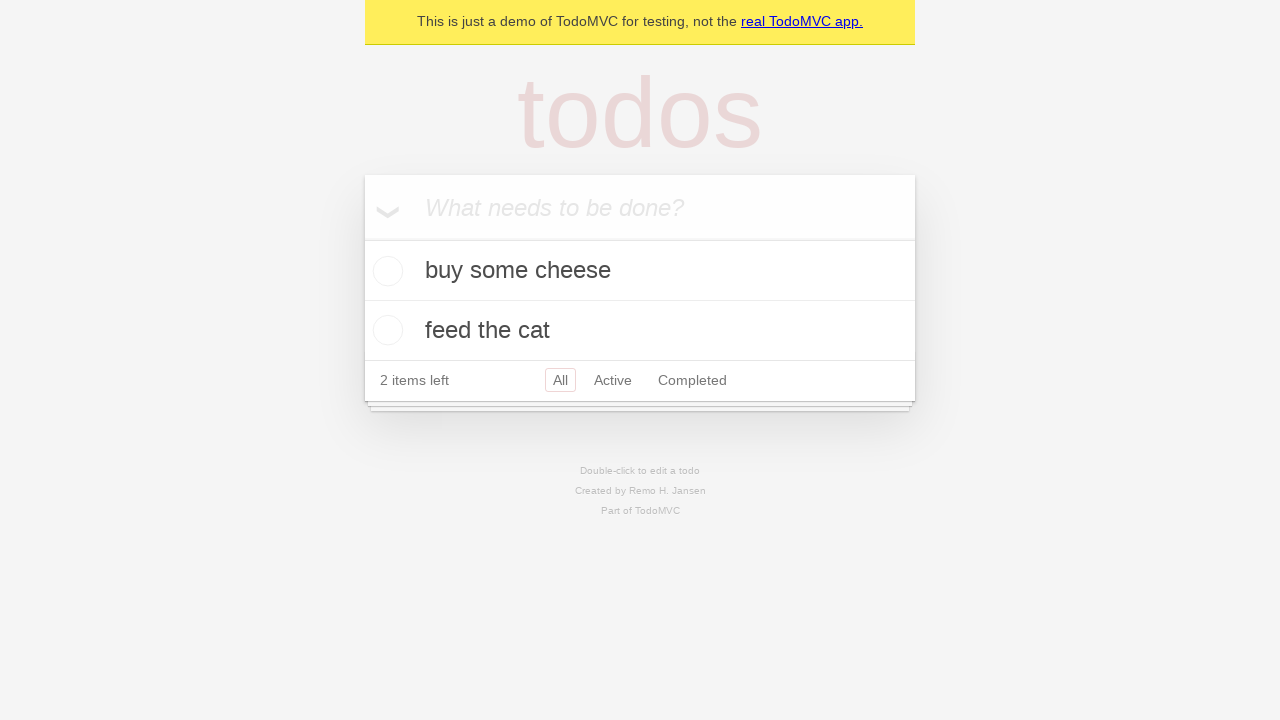

Waited for second todo item to appear in list
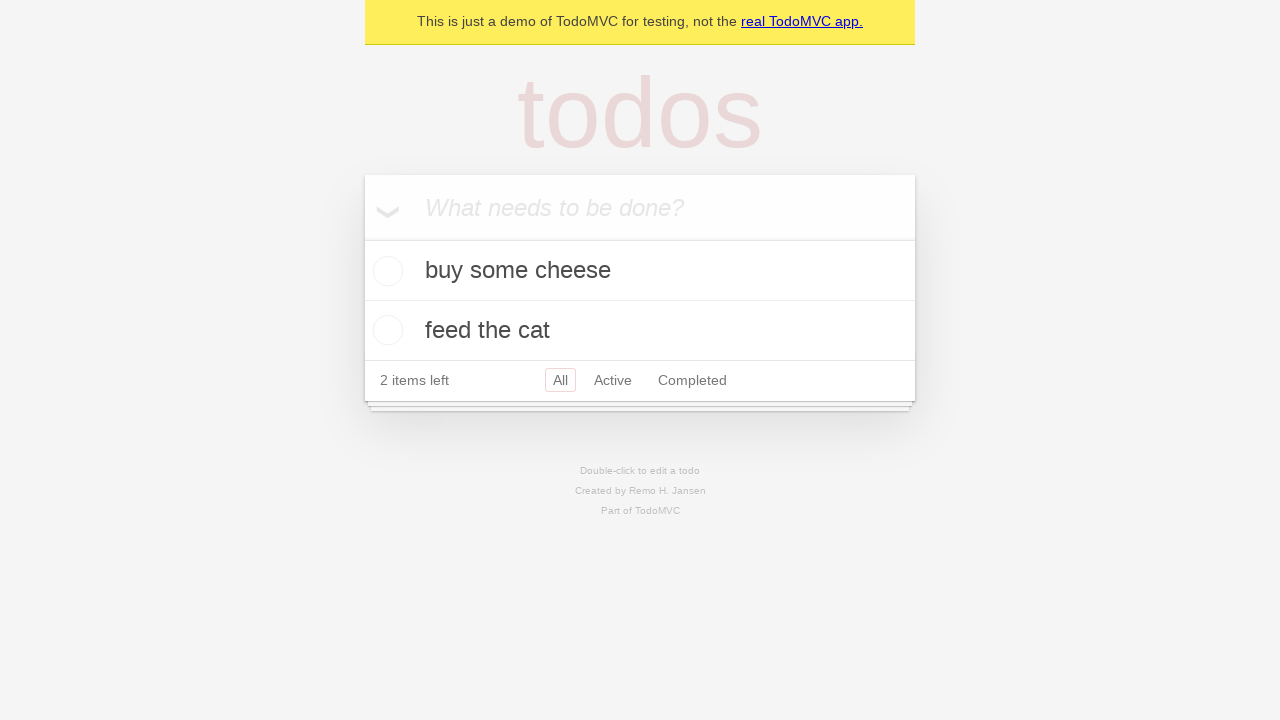

Checked the toggle box for first todo item 'buy some cheese' at (385, 271) on .todo-list li >> nth=0 >> .toggle
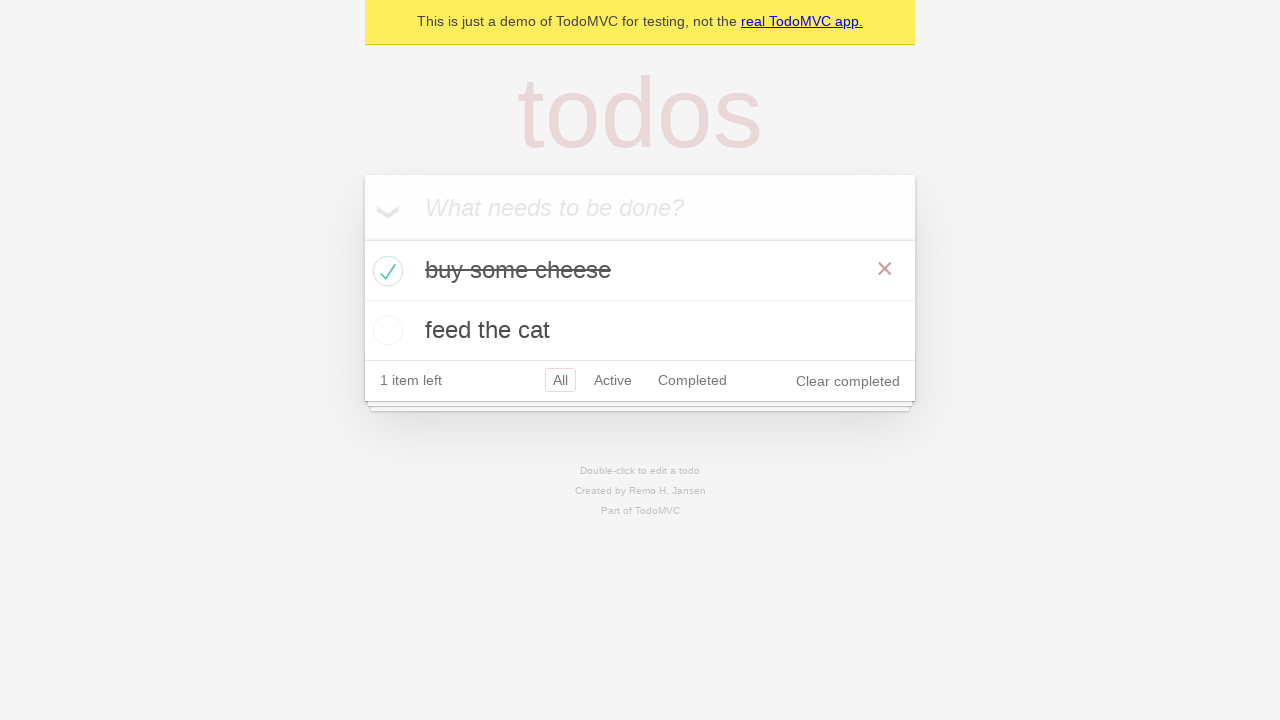

Checked the toggle box for second todo item 'feed the cat' at (385, 330) on .todo-list li >> nth=1 >> .toggle
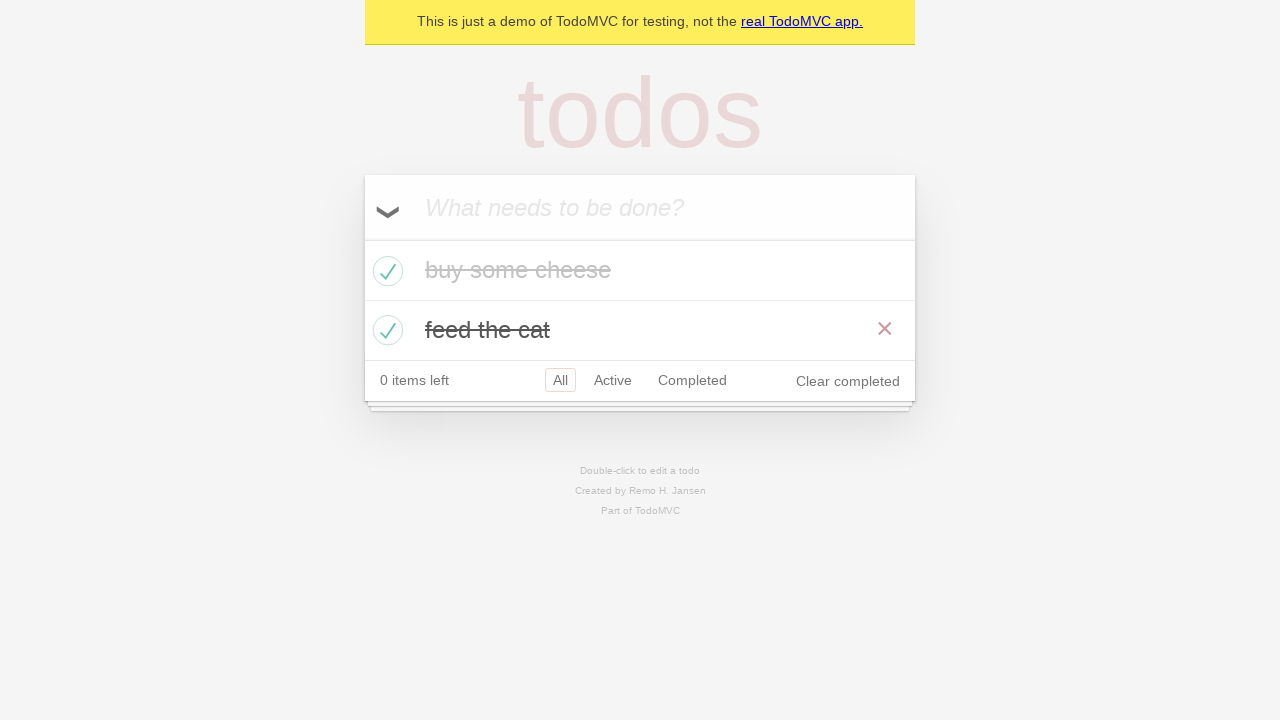

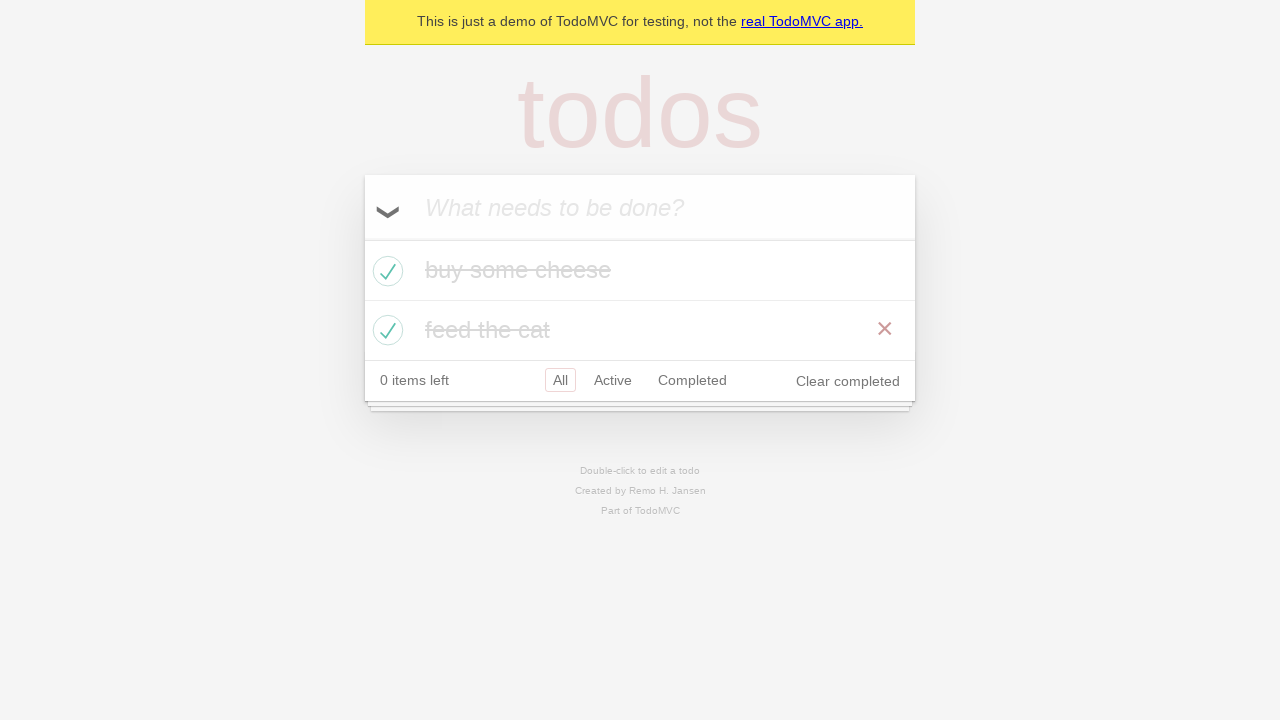